Tests the text input functionality by entering a new button name in the input field and clicking the button to update its text

Starting URL: http://uitestingplayground.com/textinput

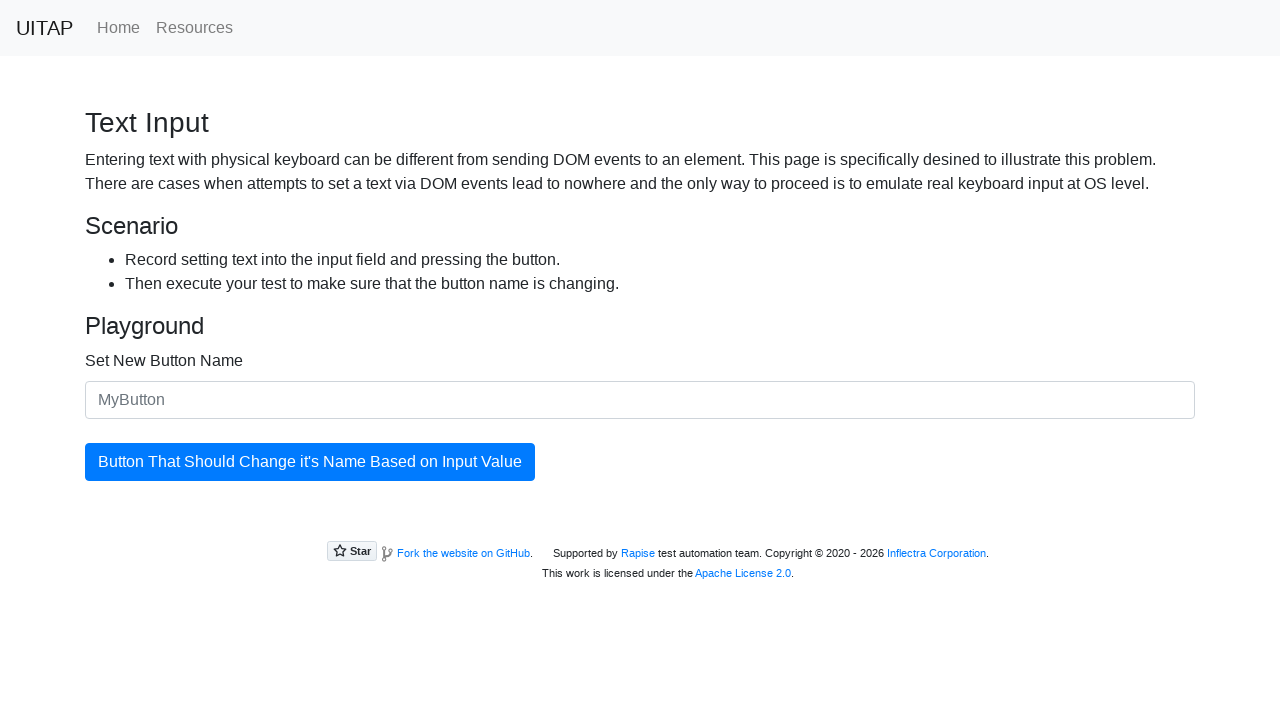

Filled text input field with 'SkyPro' as new button name on #newButtonName
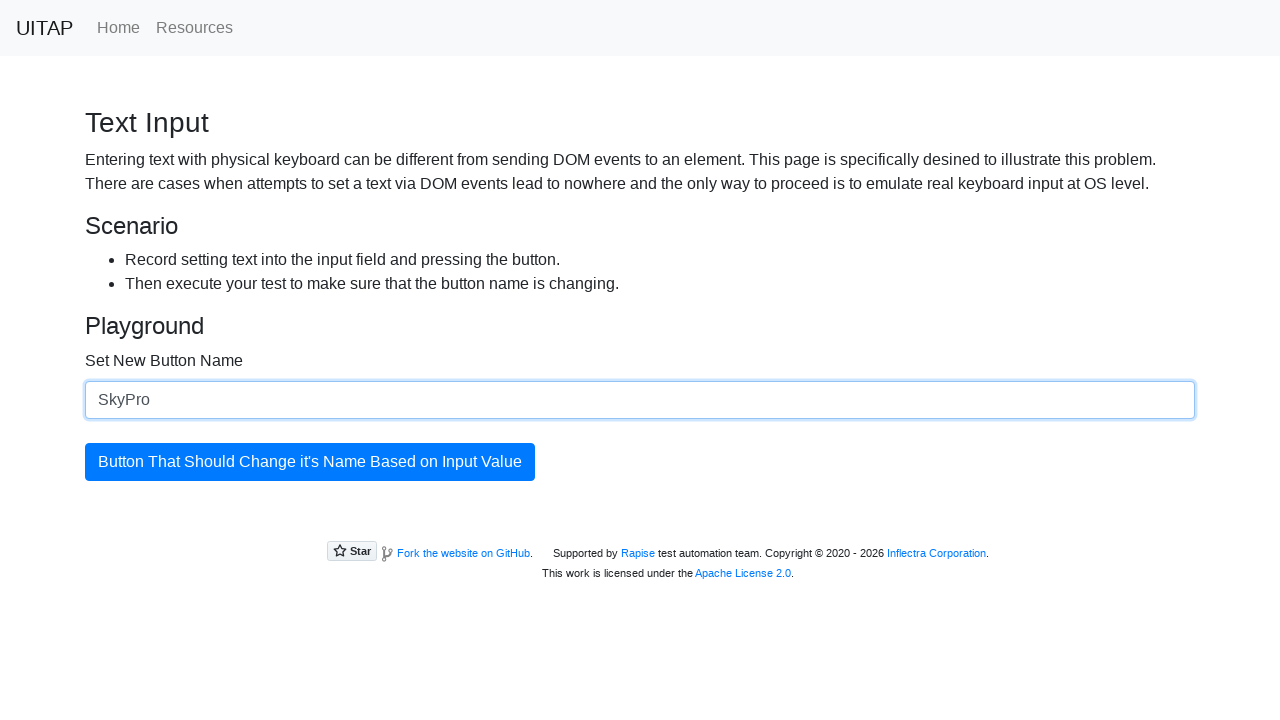

Clicked the update button to apply the new button name at (310, 462) on #updatingButton
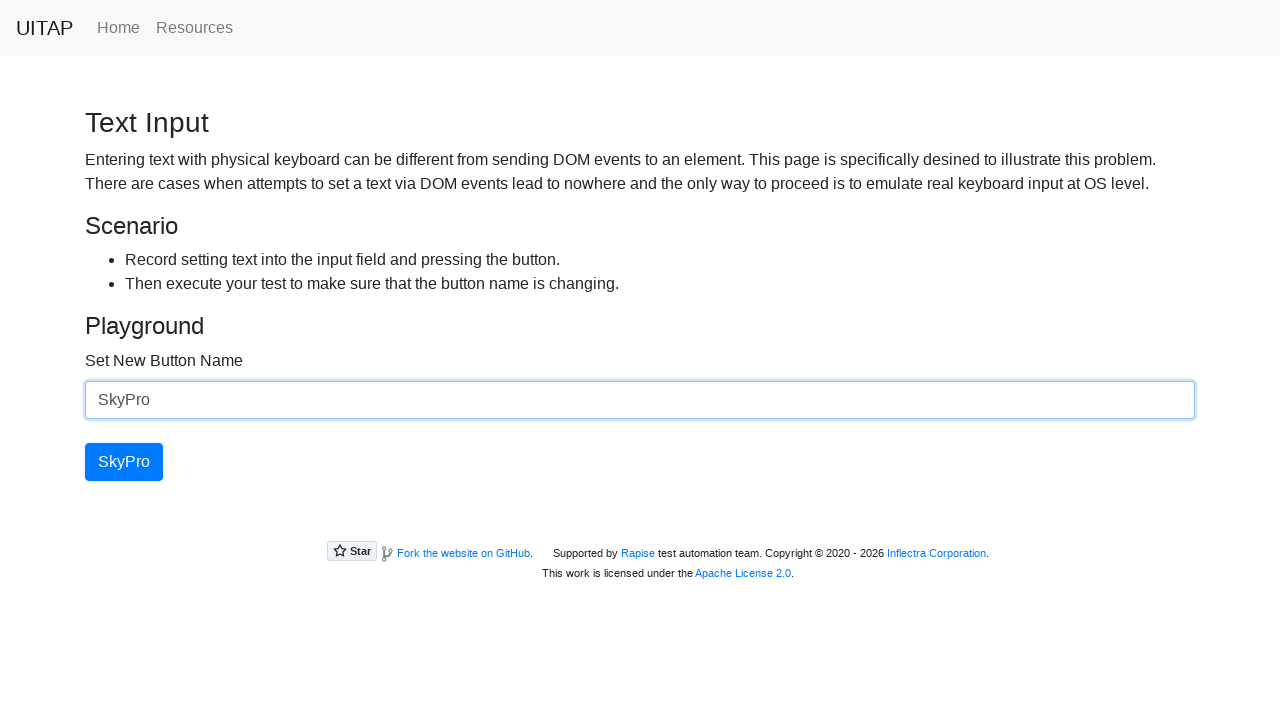

Verified that the button text has been successfully updated to 'SkyPro'
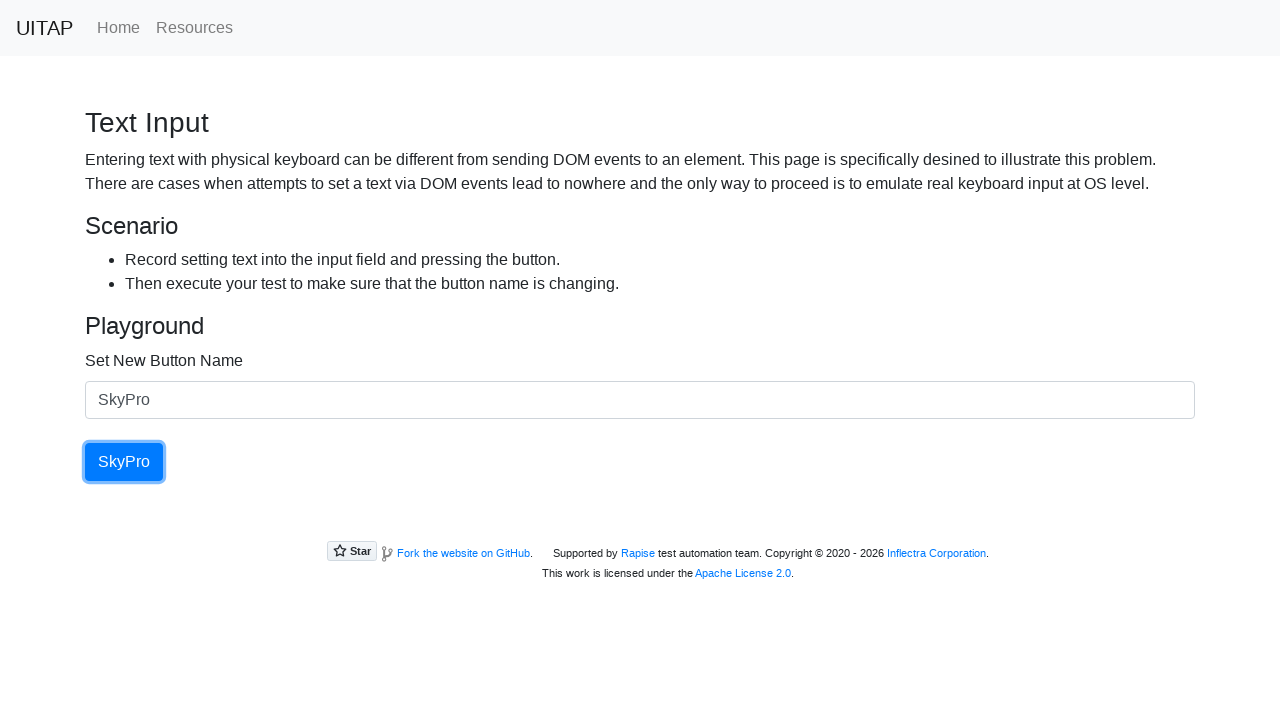

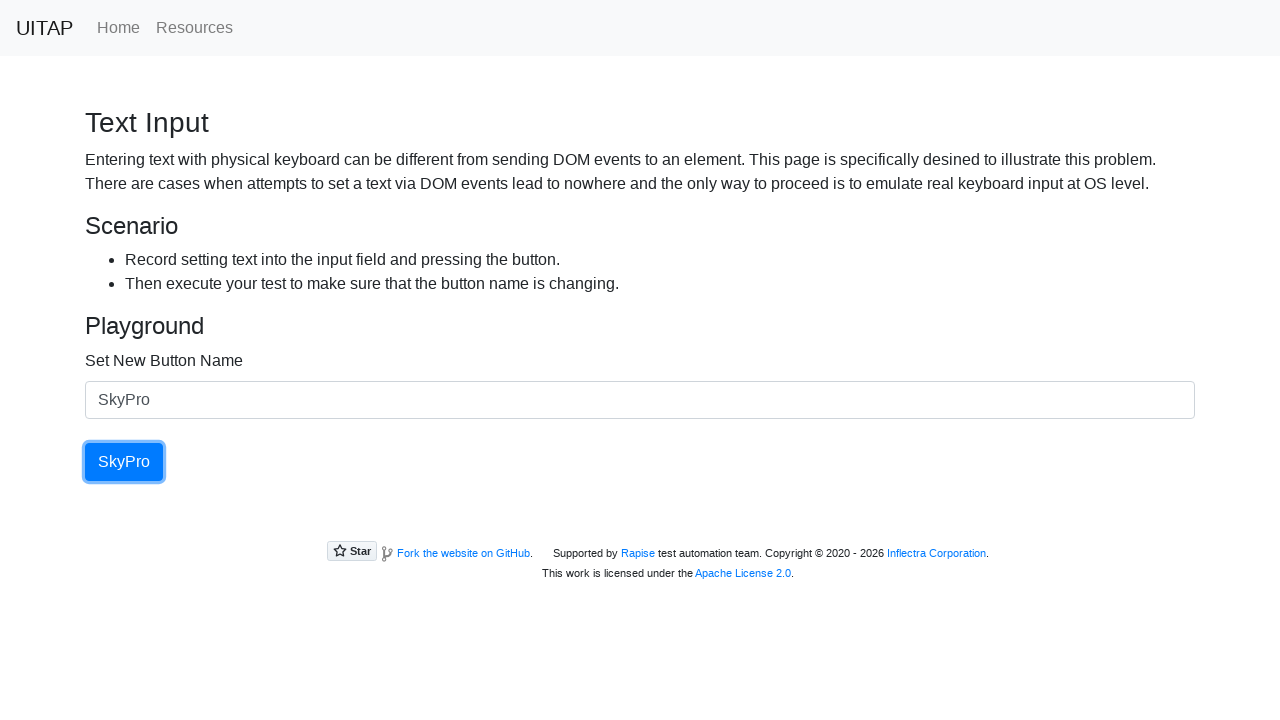